Tests that the counter displays the current number of todo items as items are added

Starting URL: https://demo.playwright.dev/todomvc

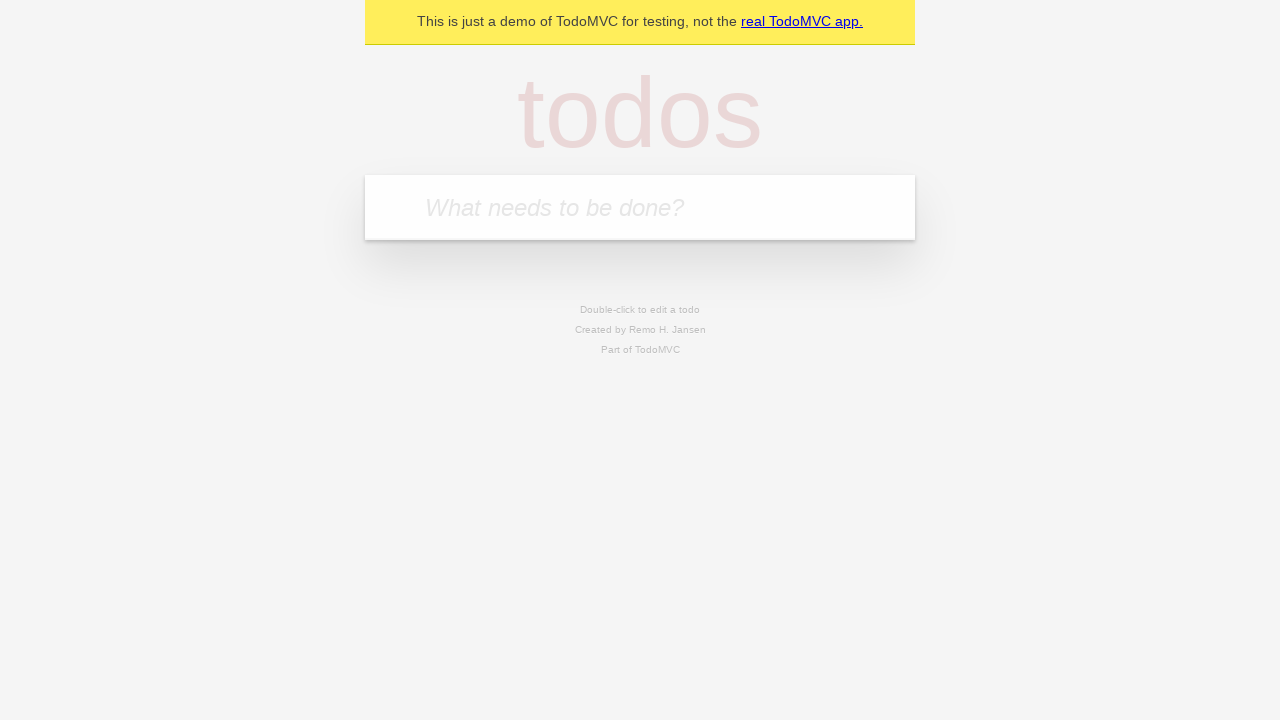

Located the todo input field
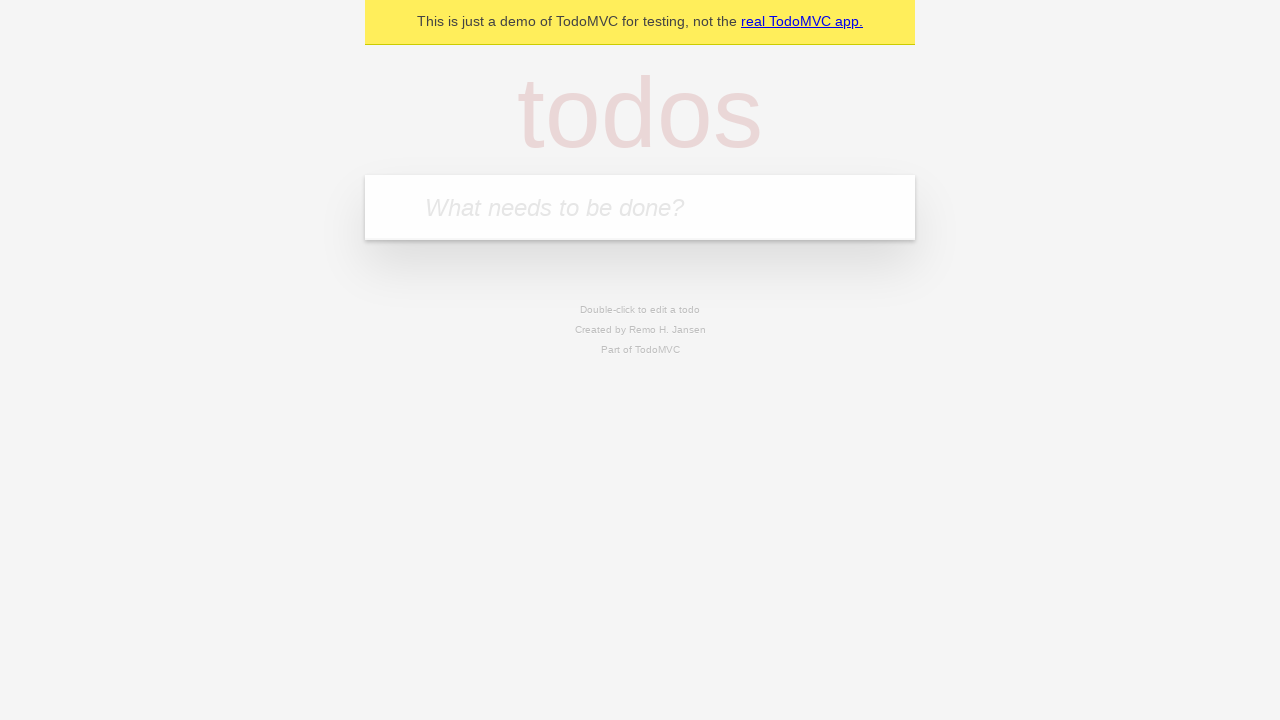

Filled first todo with 'buy some cheese' on internal:attr=[placeholder="What needs to be done?"i]
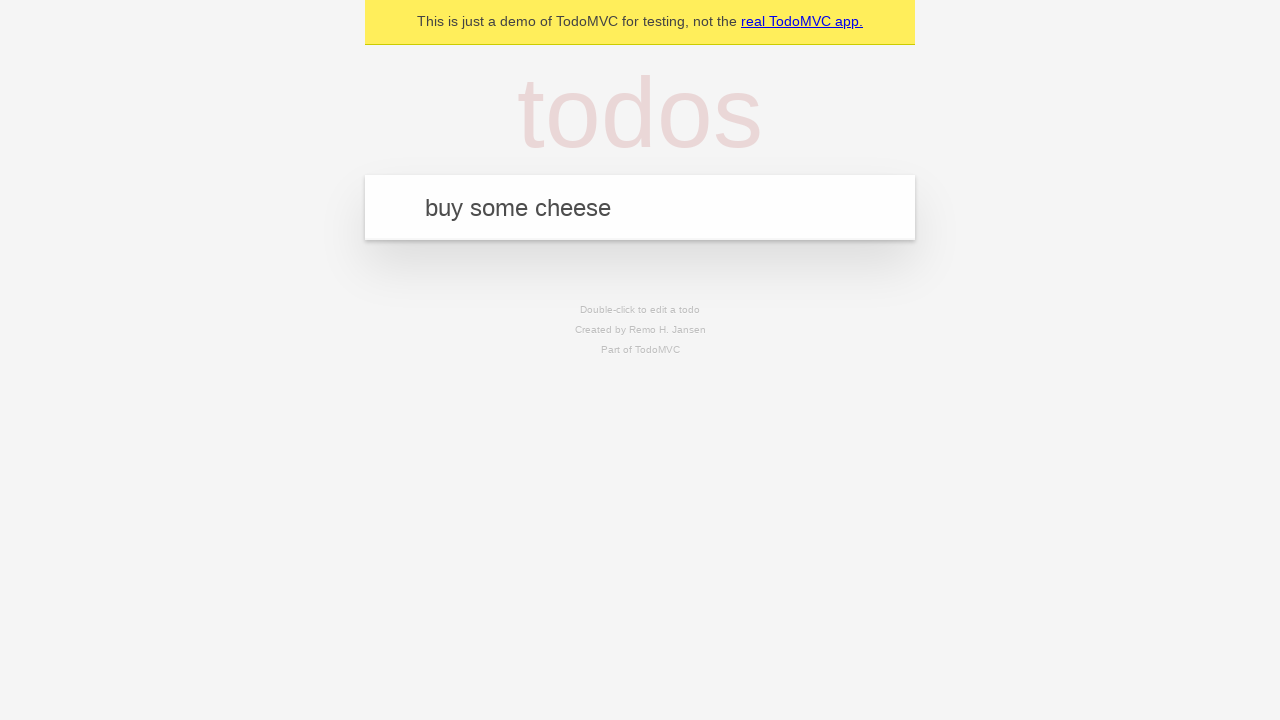

Pressed Enter to create first todo on internal:attr=[placeholder="What needs to be done?"i]
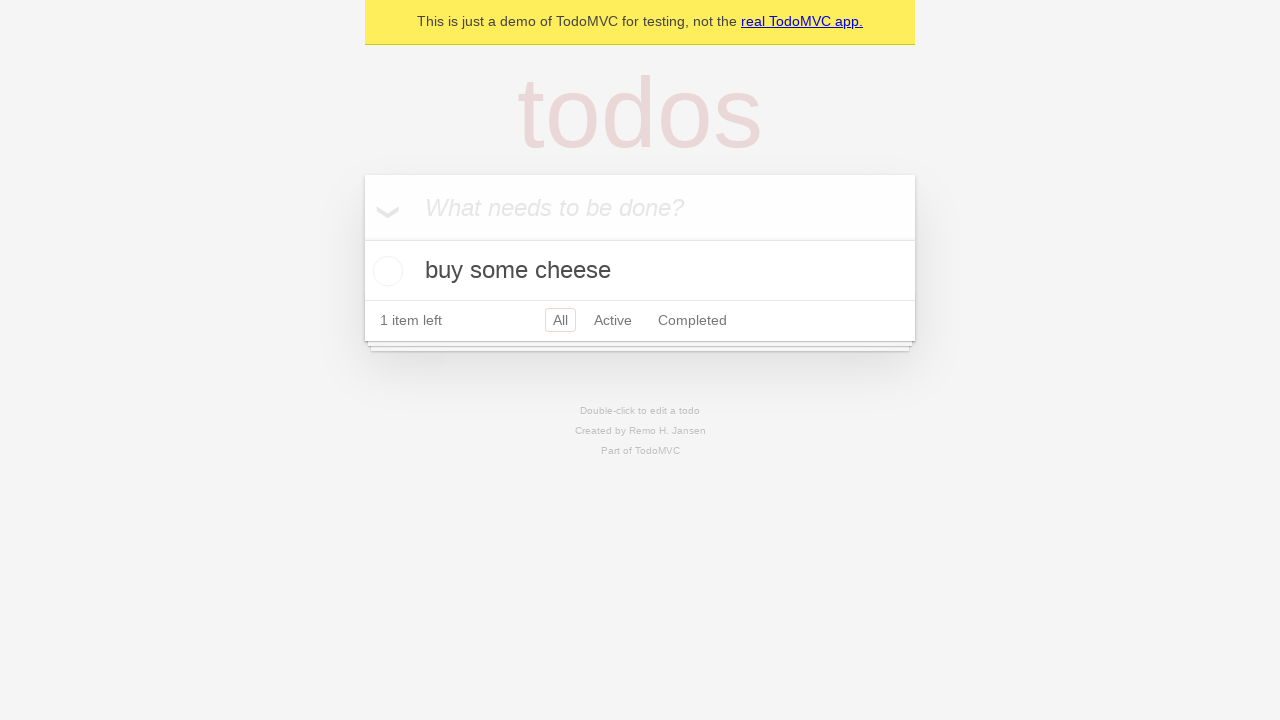

Todo counter element appeared, verifying count displays 1 item
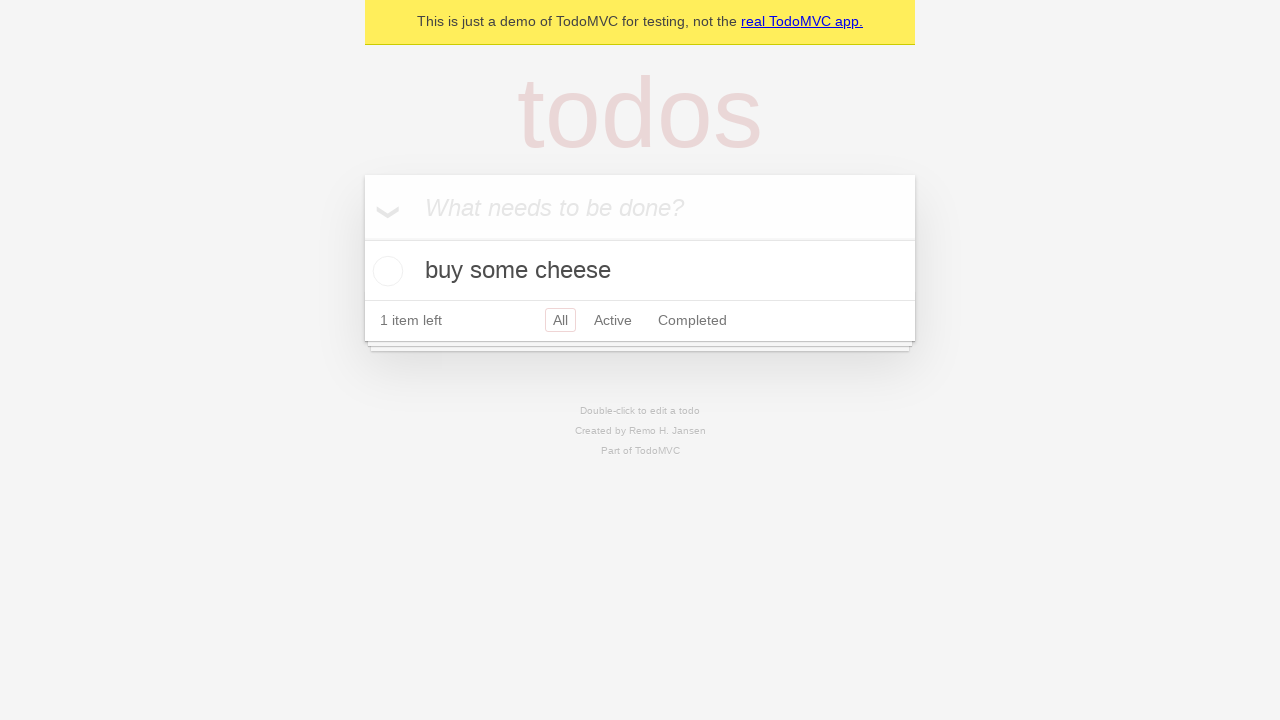

Filled second todo with 'feed the cat' on internal:attr=[placeholder="What needs to be done?"i]
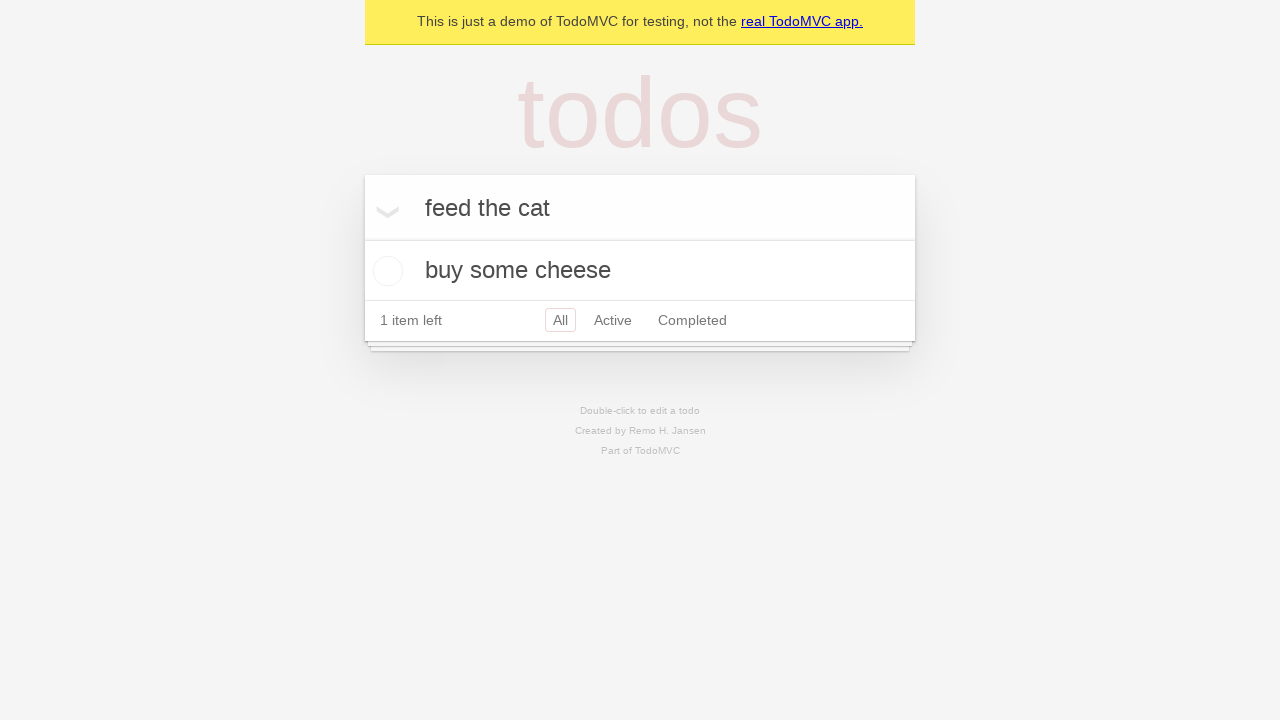

Pressed Enter to create second todo, counter should now display 2 items on internal:attr=[placeholder="What needs to be done?"i]
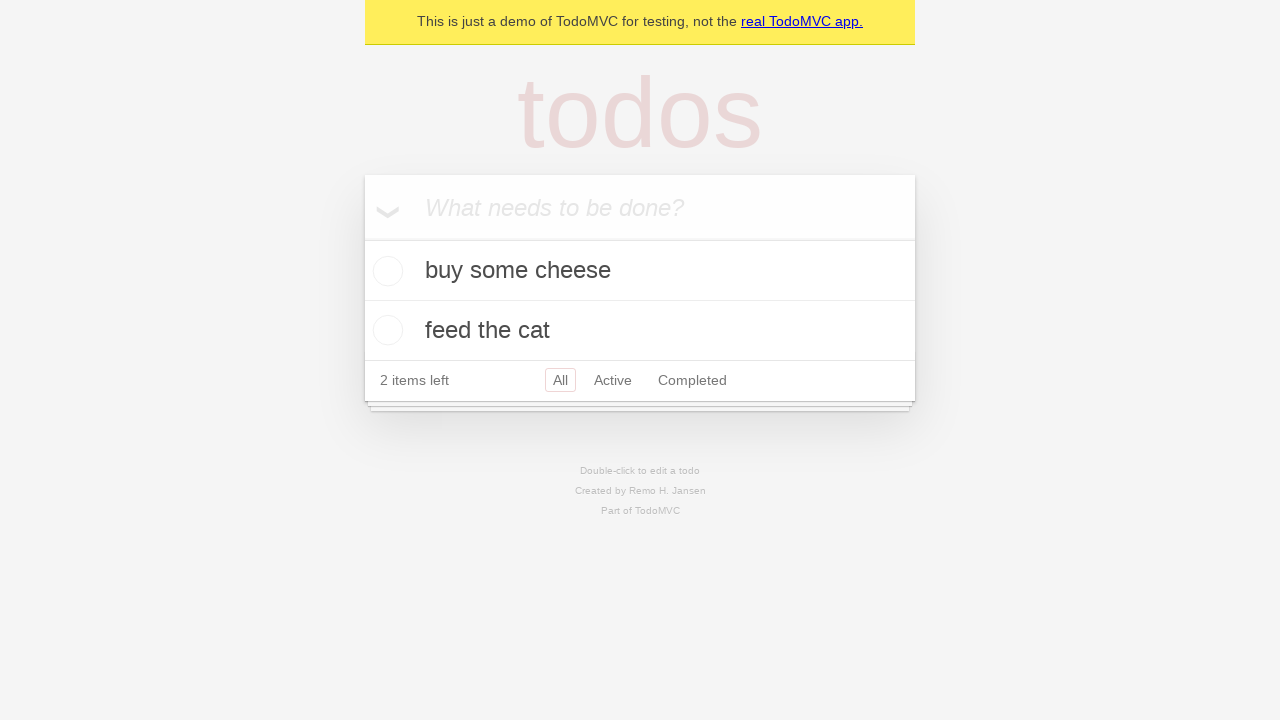

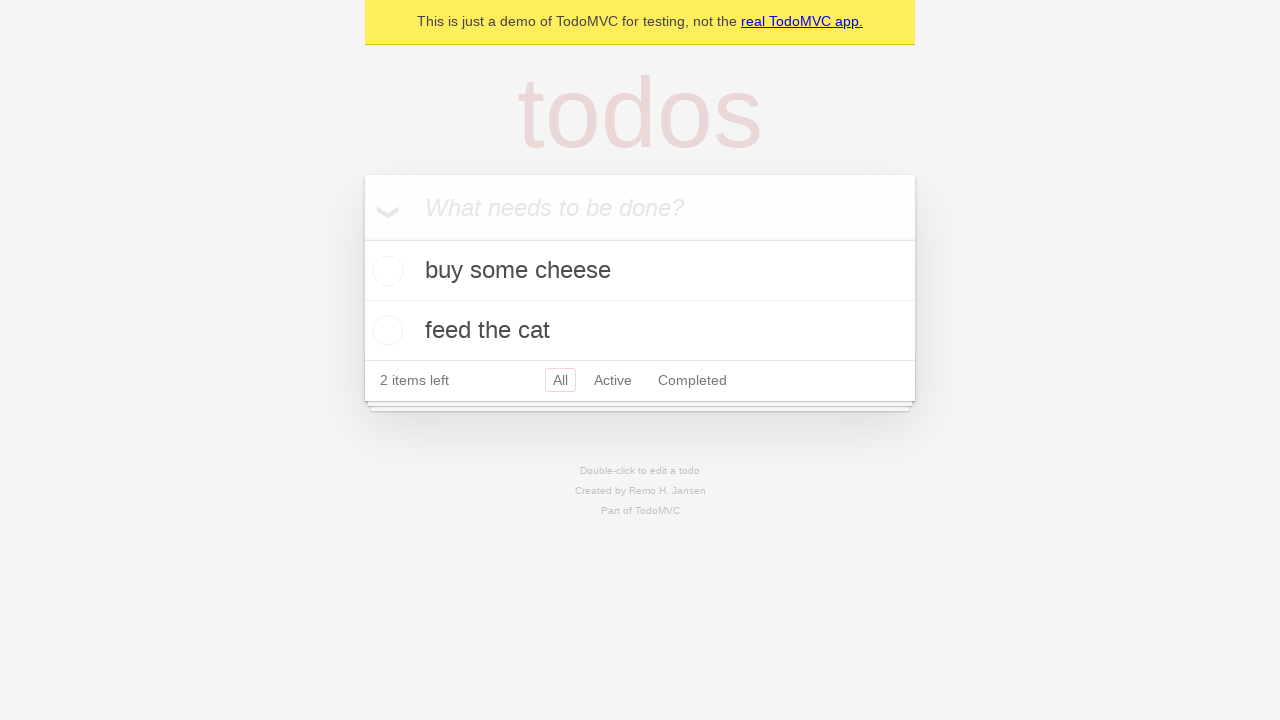